Tests handling of a confirmation alert dialog by triggering it and dismissing it

Starting URL: https://letcode.in/alert

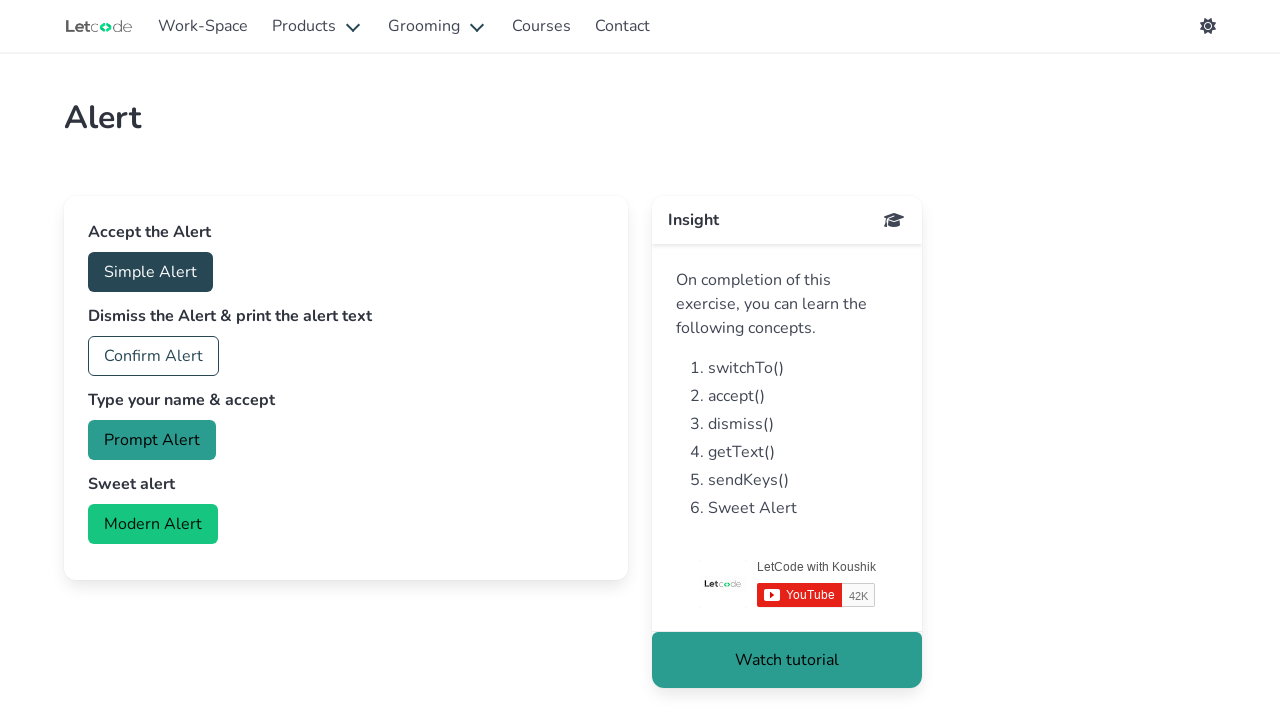

Set up dialog handler to dismiss confirmation alerts
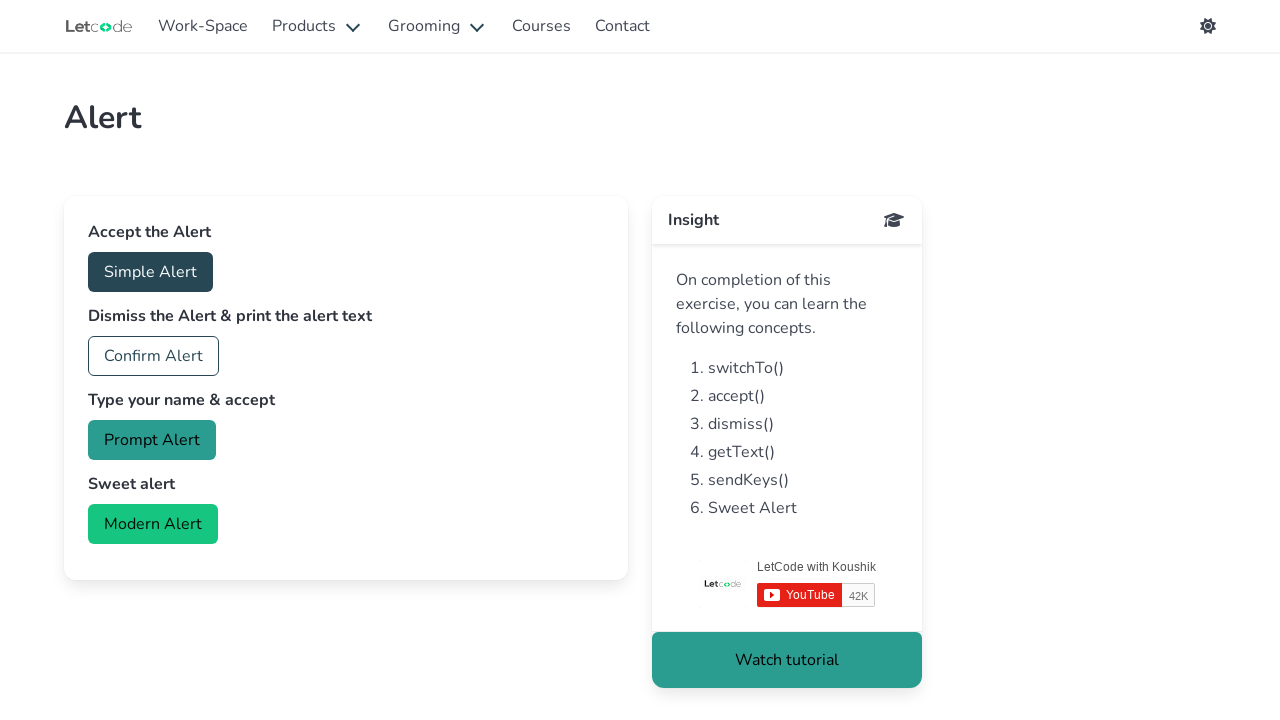

Clicked confirmation alert button at (154, 356) on #confirm
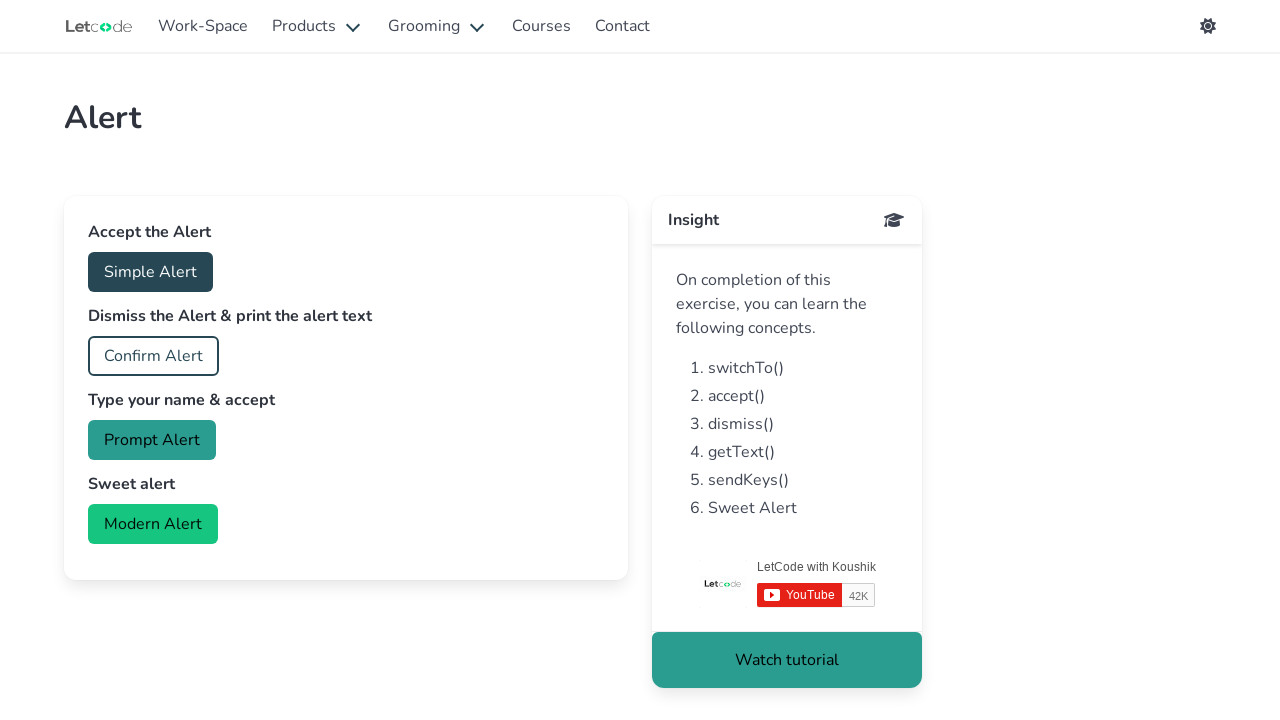

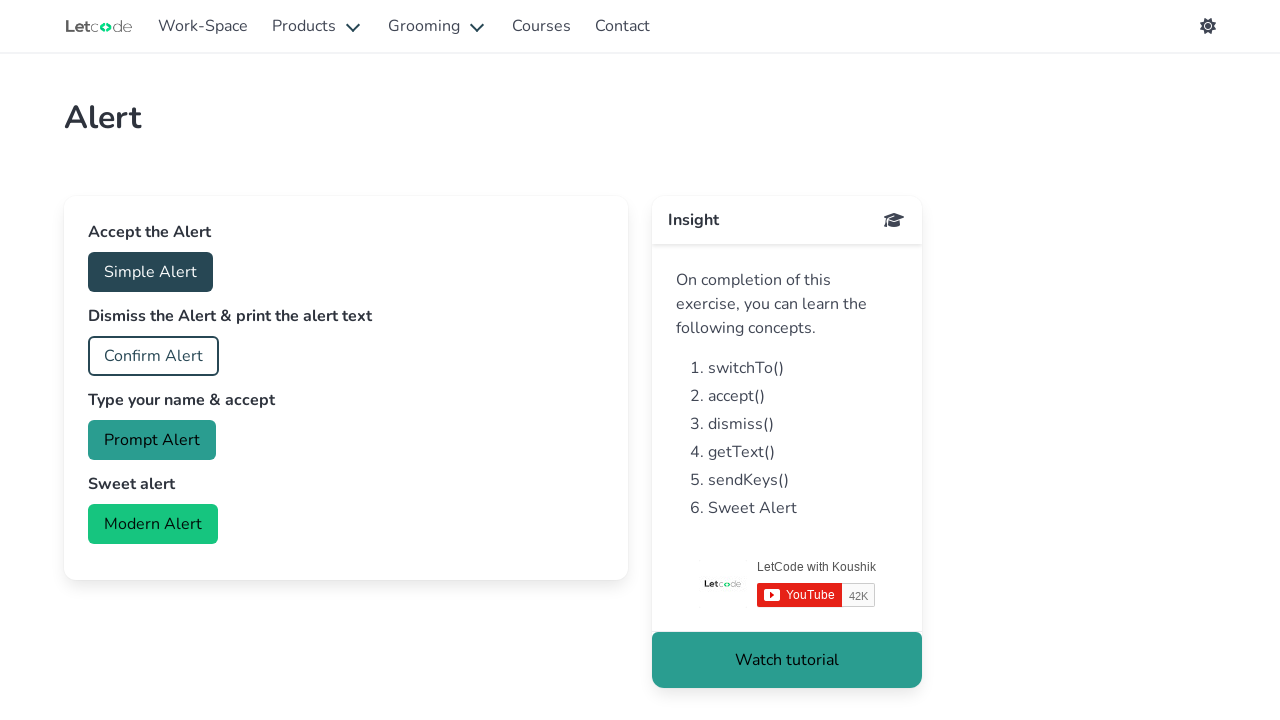